Navigates to Submit New Language page and verifies Important notice markup styling

Starting URL: http://www.99-bottles-of-beer.net/

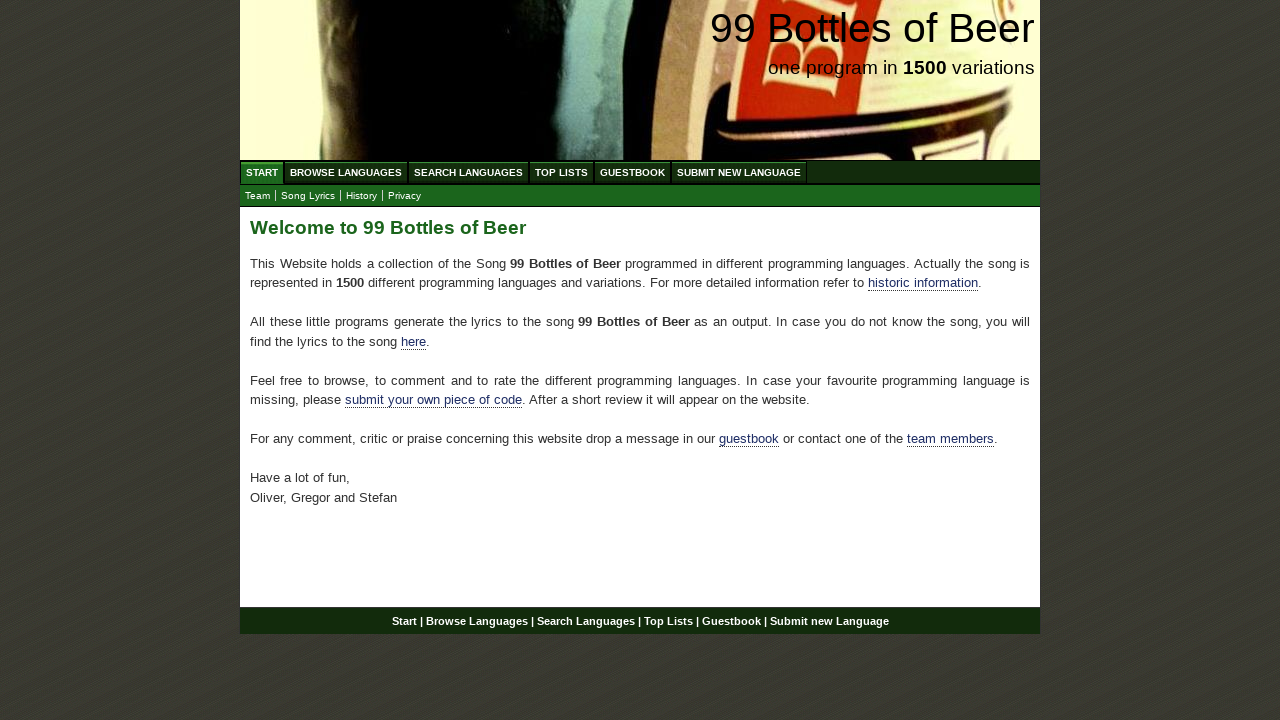

Clicked 'SUBMIT NEW LANGUAGE' link to navigate to Submit New Language page at (739, 172) on text=SUBMIT NEW LANGUAGE
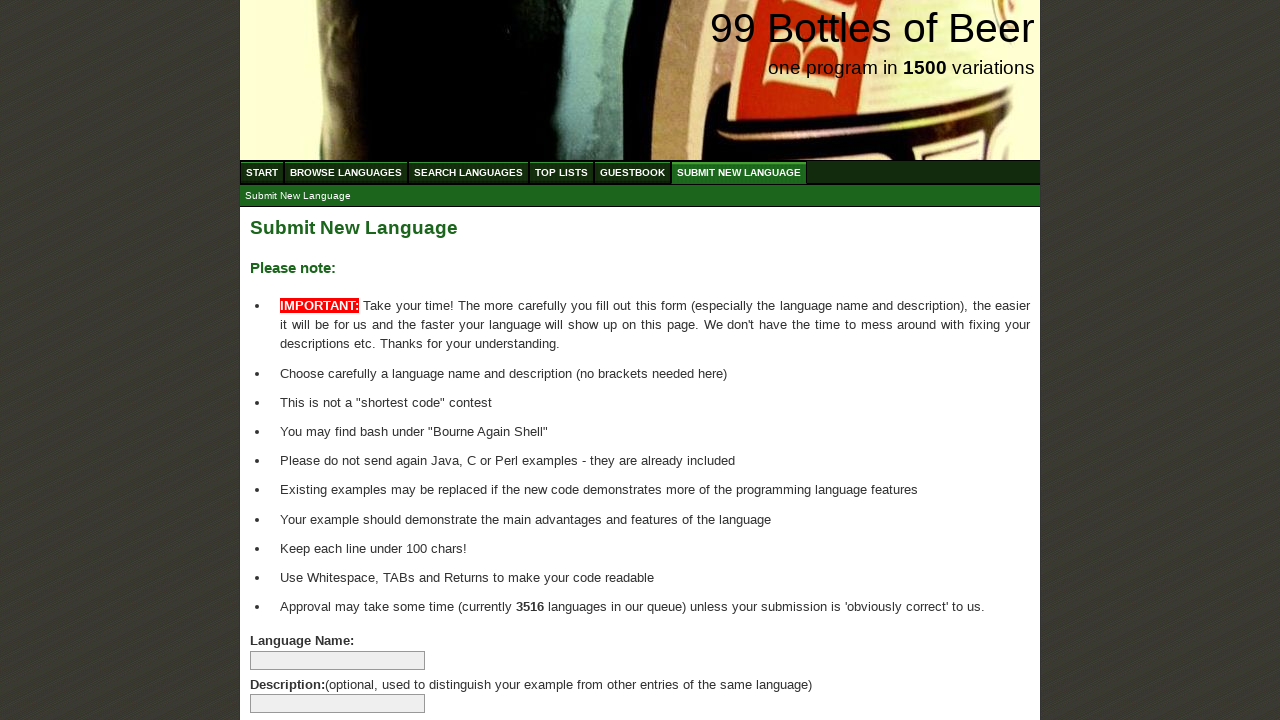

Located all list items with bold text in main content area
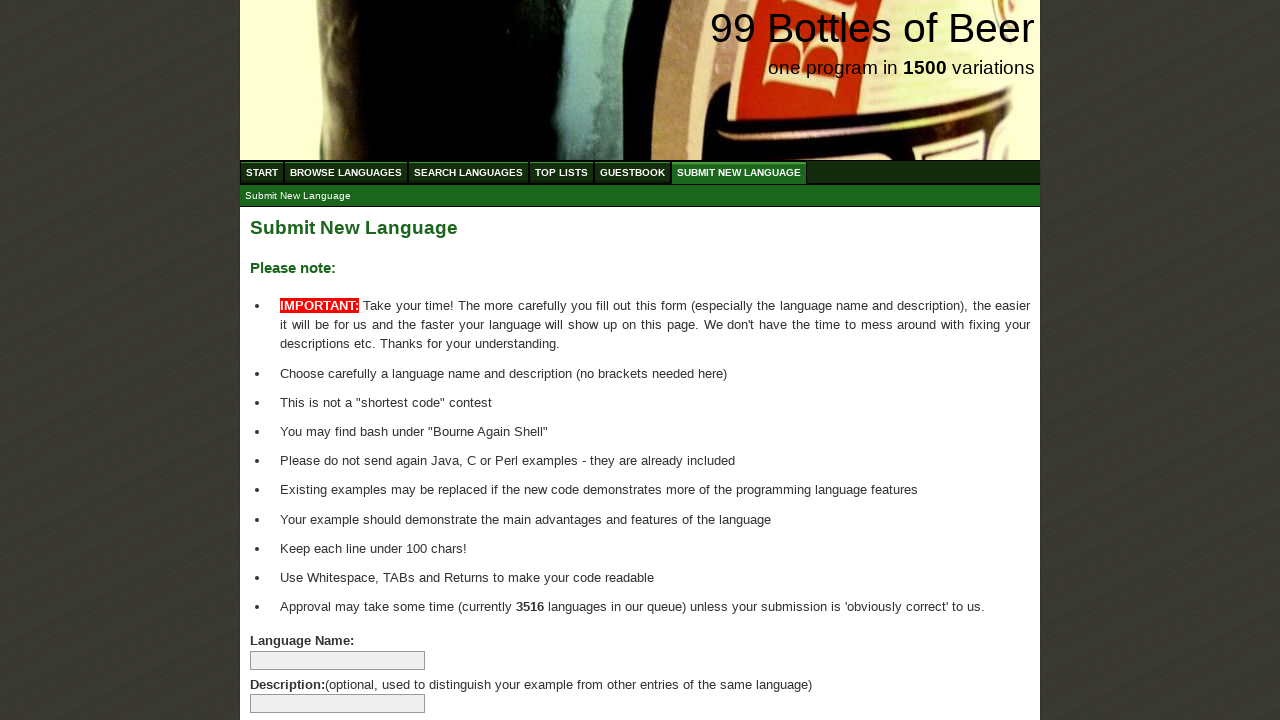

Verified that at least one list item with bold text exists
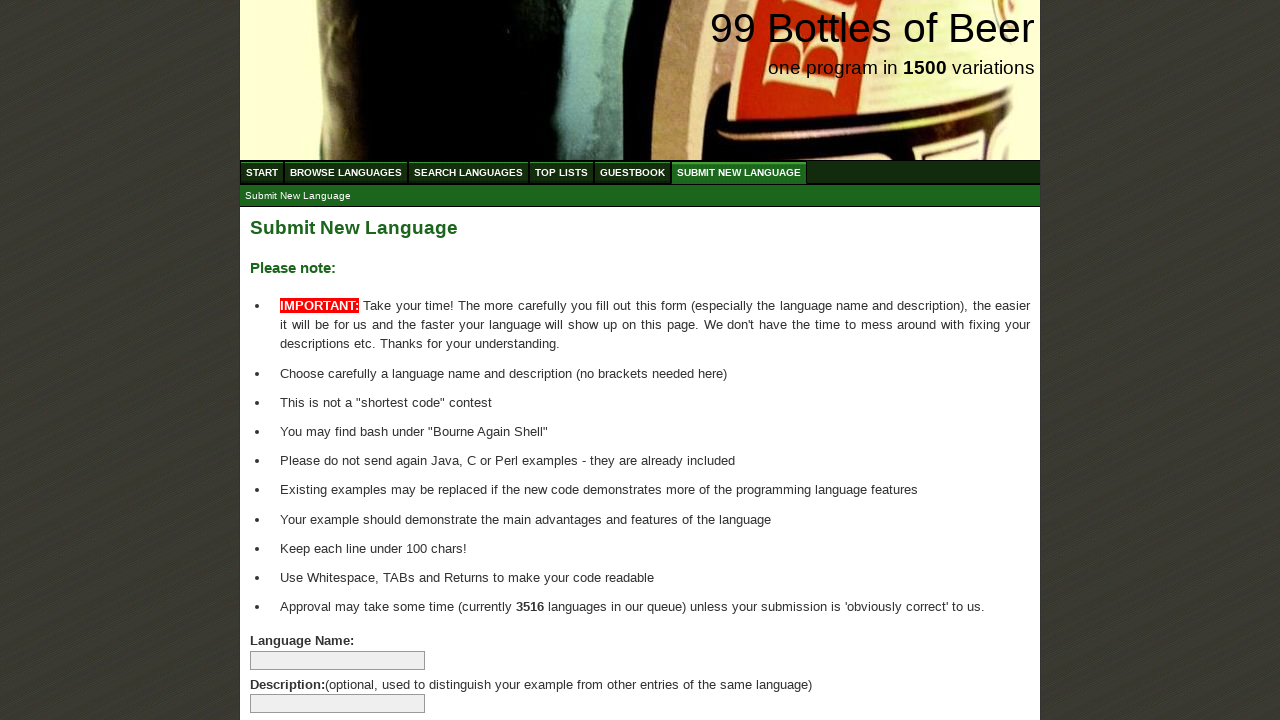

Retrieved text content from list item: 'IMPORTANT:'
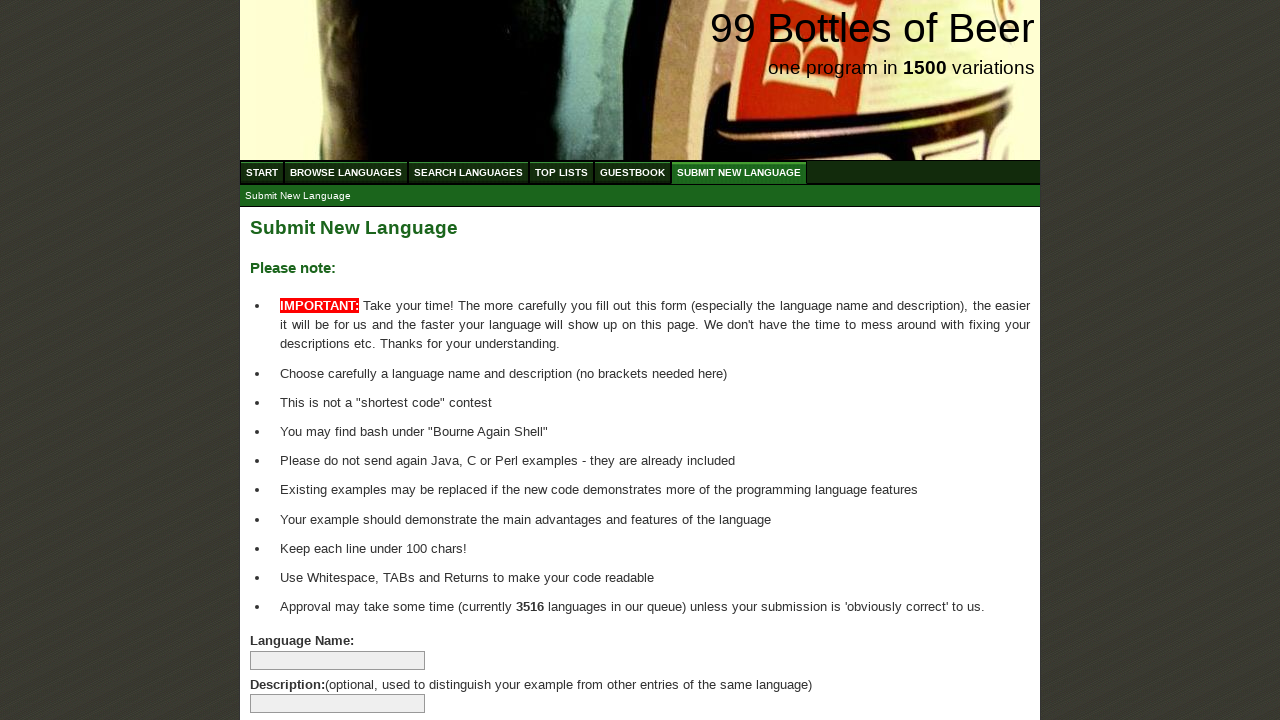

Retrieved background color of 'IMPORTANT:' element: rgb(255, 0, 0)
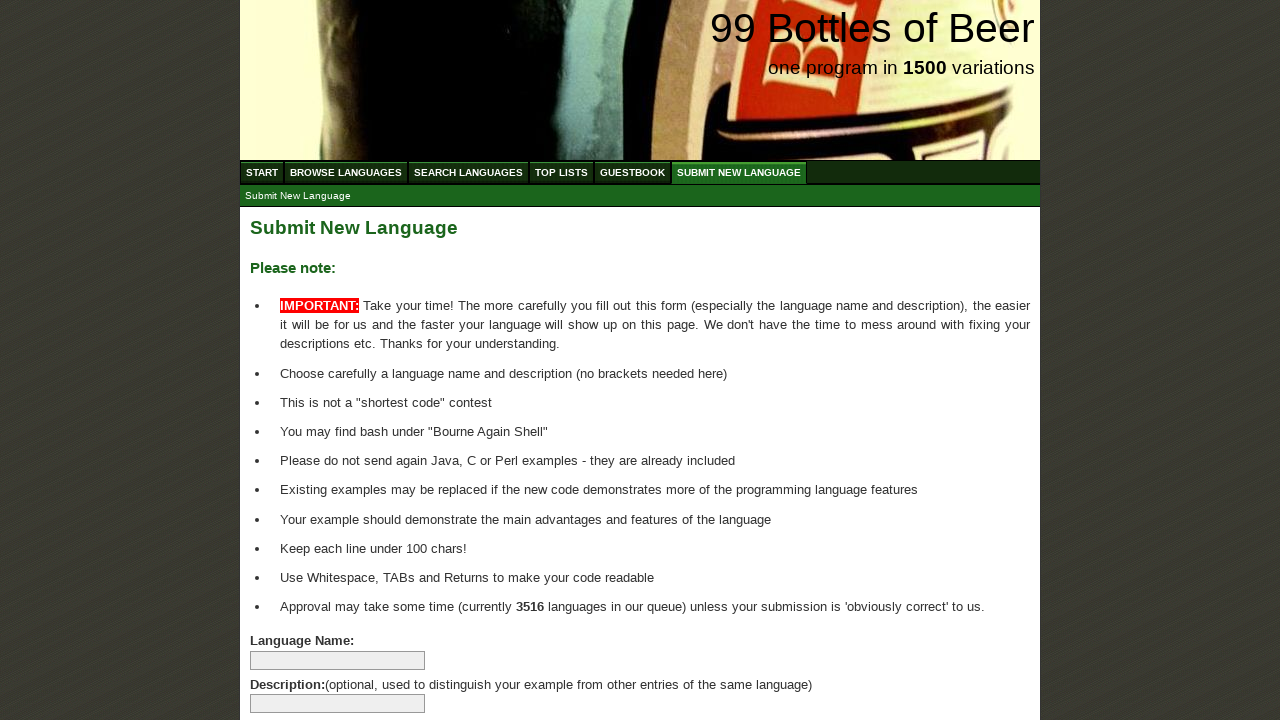

Retrieved text color of 'IMPORTANT:' element: rgb(255, 255, 255)
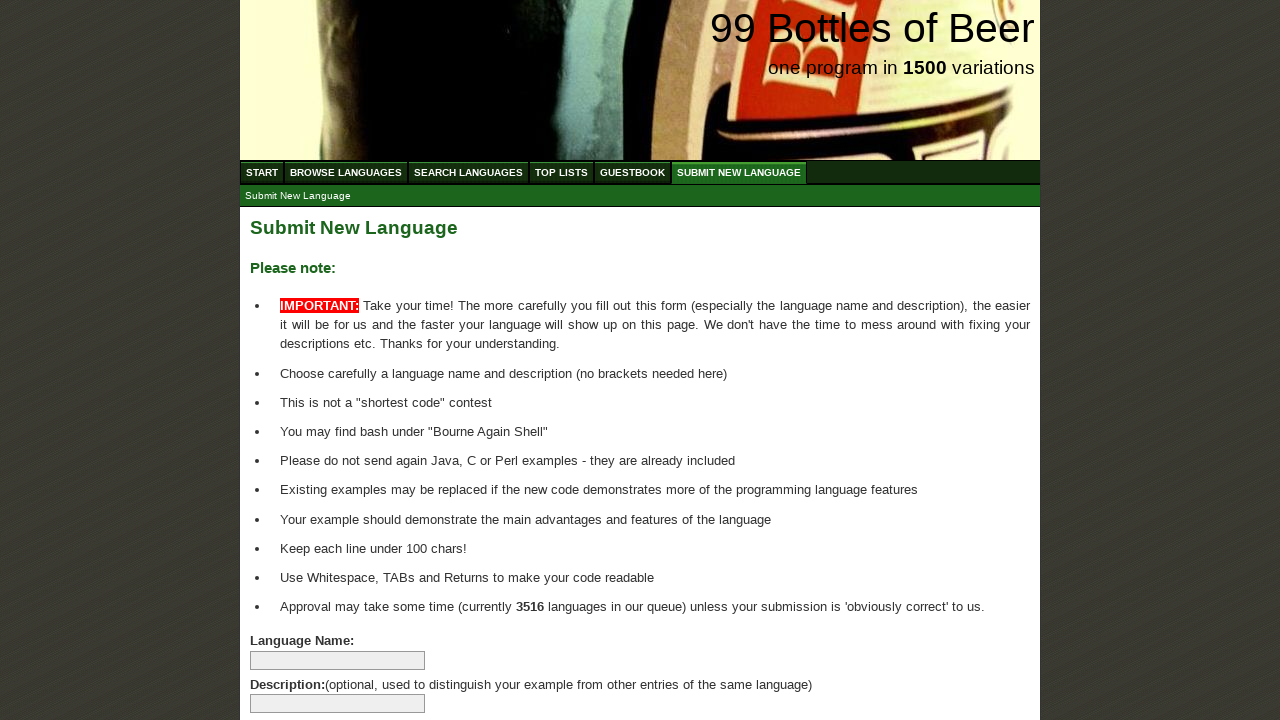

Verified 'IMPORTANT:' has red background color (rgb(255, 0, 0))
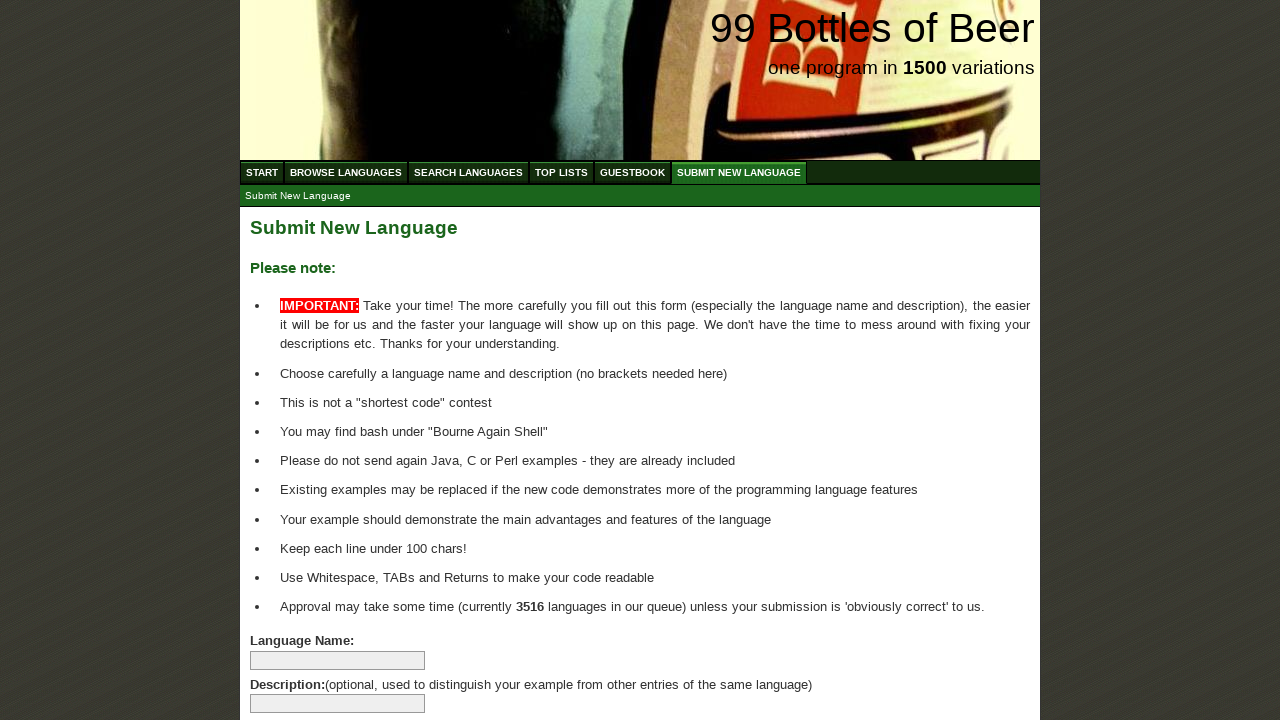

Verified 'IMPORTANT:' has white text color (rgb(255, 255, 255))
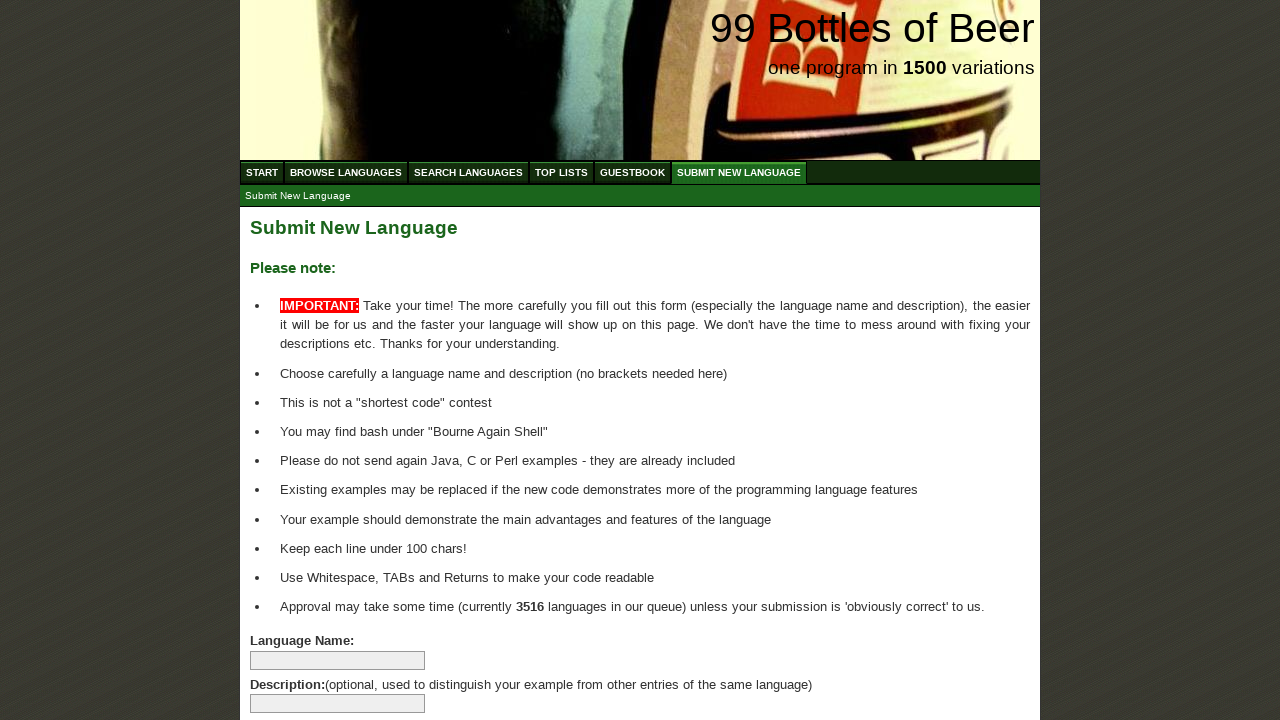

Verified 'IMPORTANT:' text is in uppercase
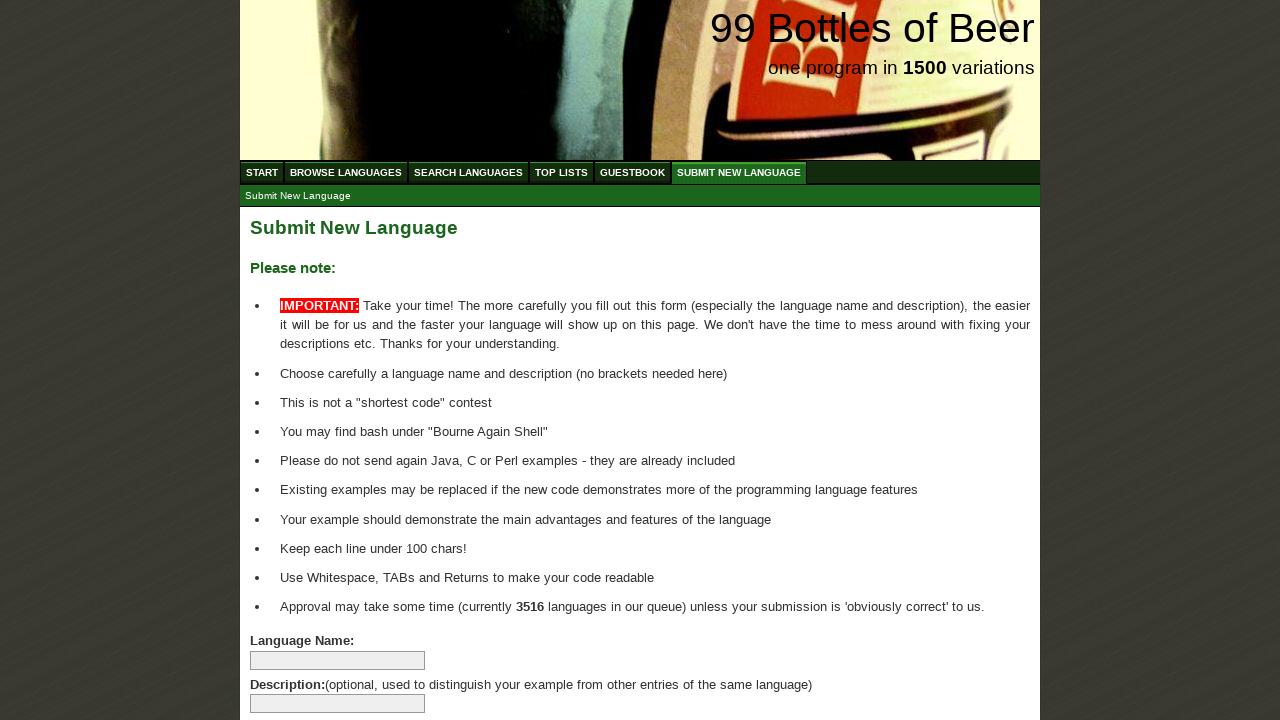

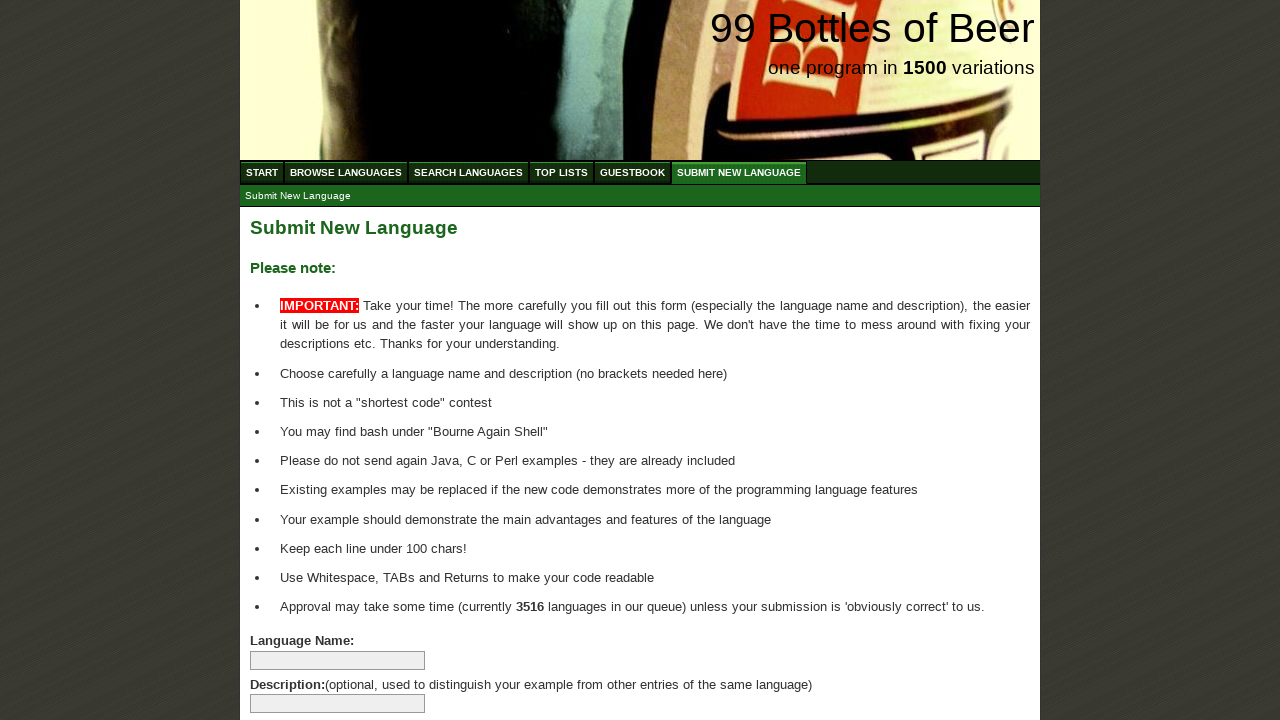